Navigates to a large page on the-internet.herokuapp.com and locates a specific element by ID (sibling-2.3), then applies a visual highlight style using JavaScript to make the element stand out with a red dashed border.

Starting URL: http://the-internet.herokuapp.com/large

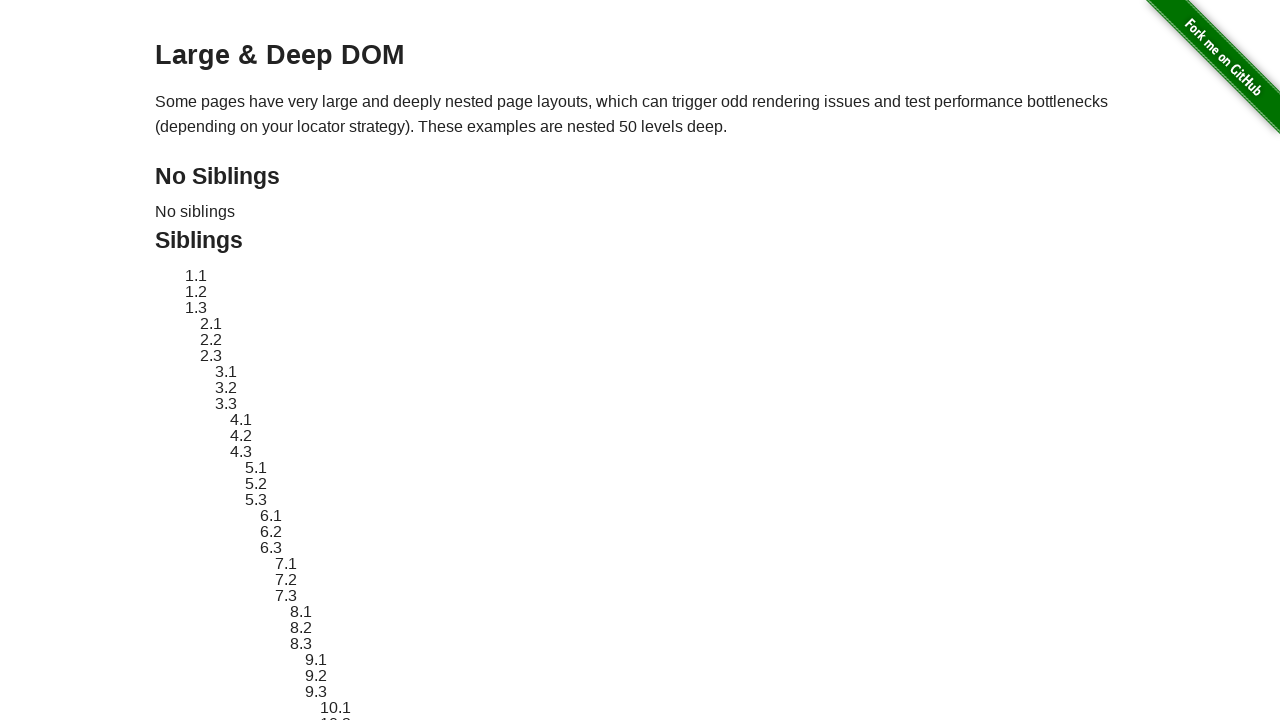

Navigated to the-internet.herokuapp.com/large page
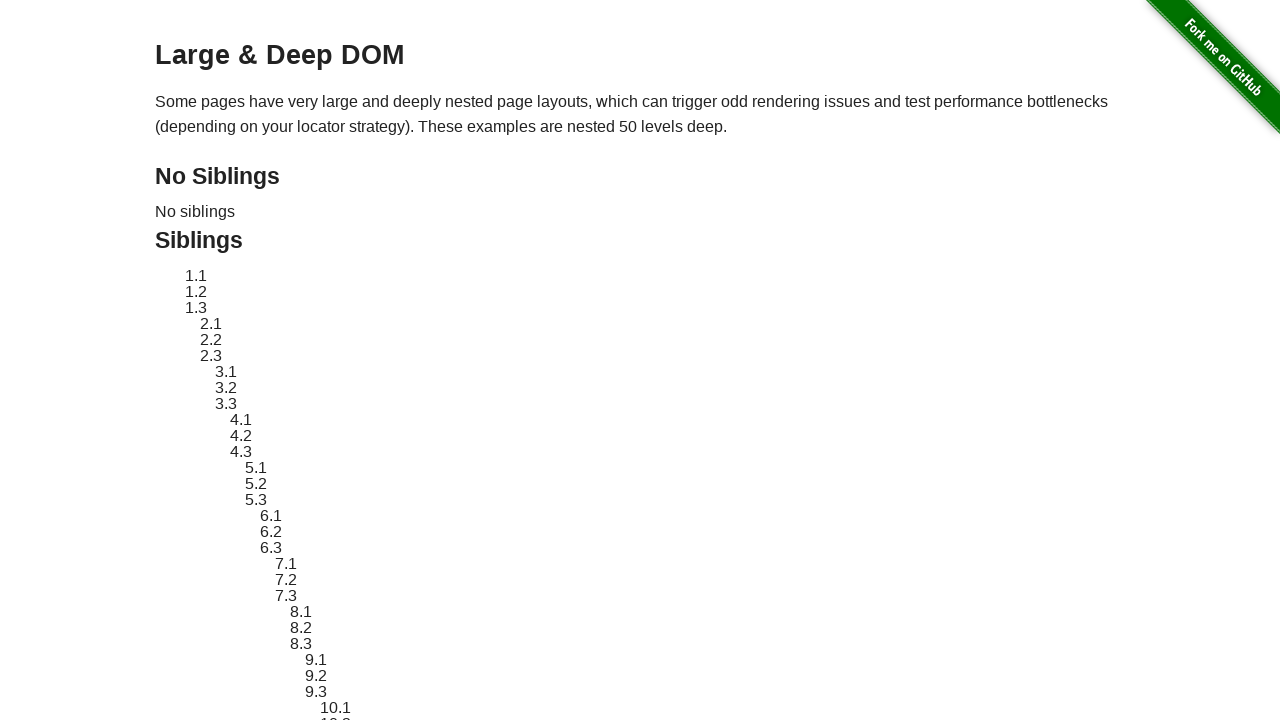

Target element #sibling-2.3 is present on the page
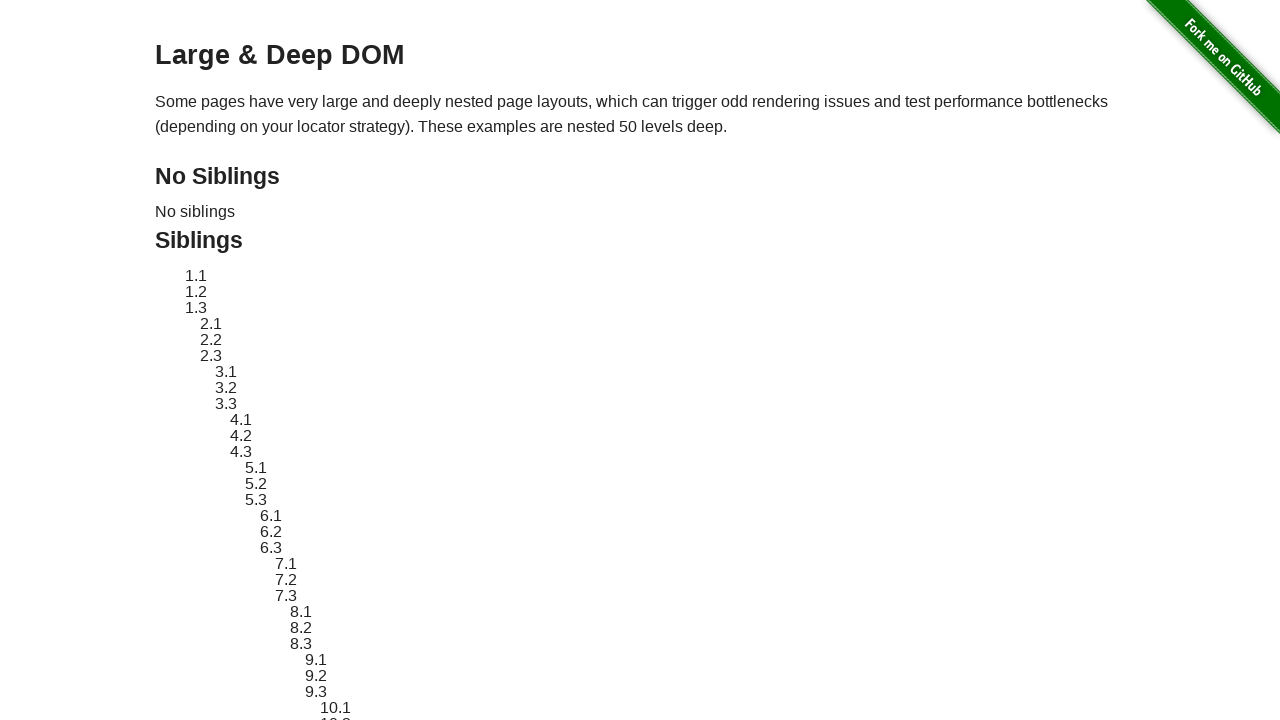

Applied red dashed border highlight style to target element
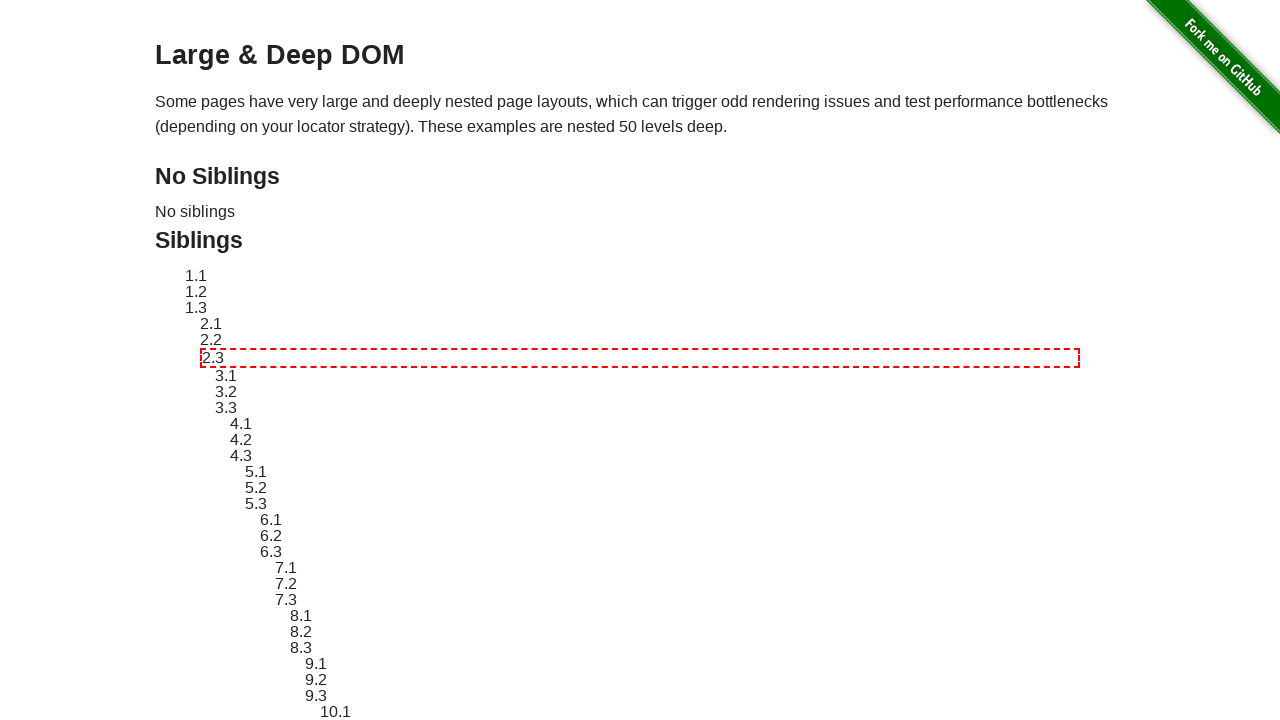

Waited 2 seconds to visually verify the highlight
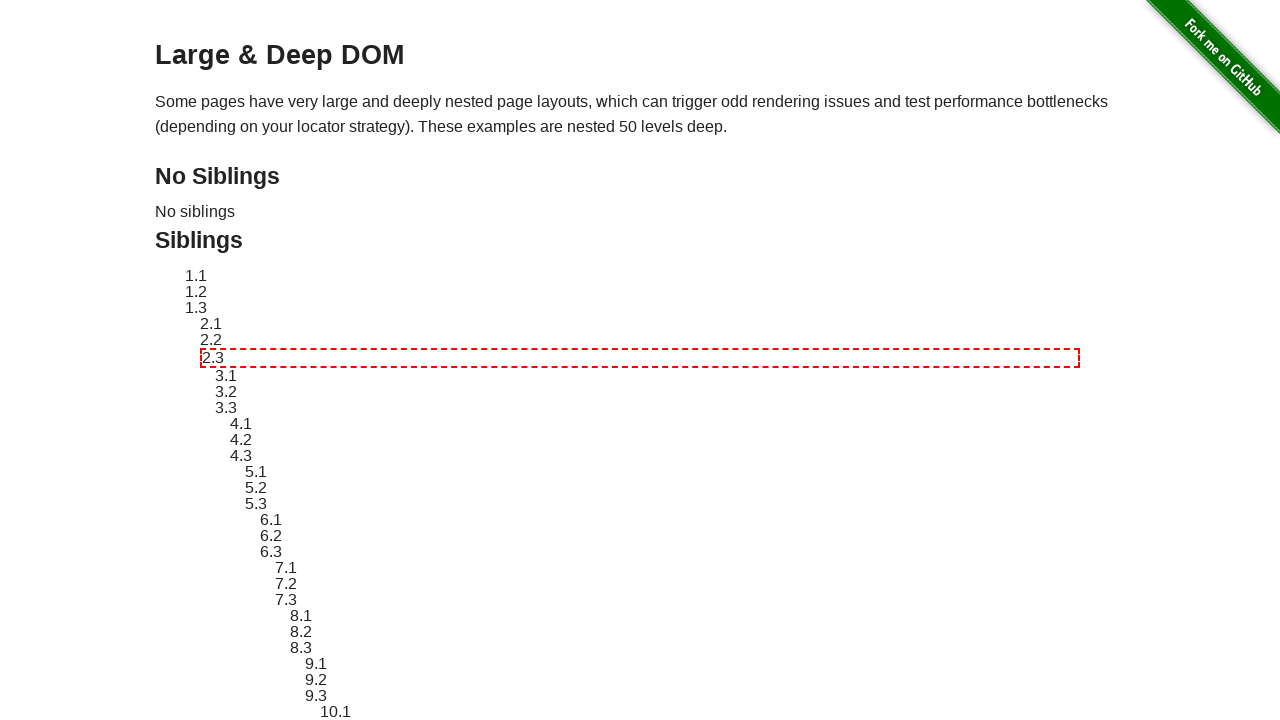

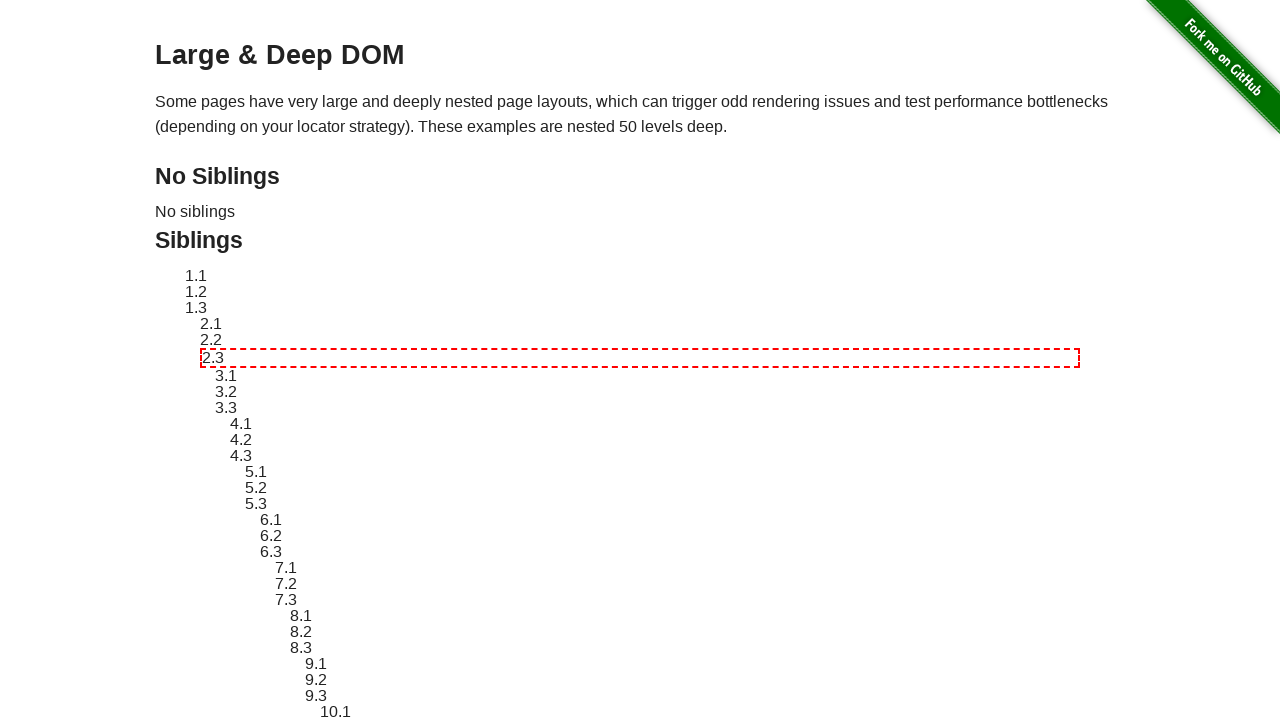